Tests iframe switching and JavaScript confirm dialog handling by navigating to a W3Schools try-it page, switching to the result iframe, clicking a button that triggers a confirm dialog, accepting the dialog, and then interacting with the result element.

Starting URL: https://www.w3schools.com/js/tryit.asp?filename=tryjs_confirm

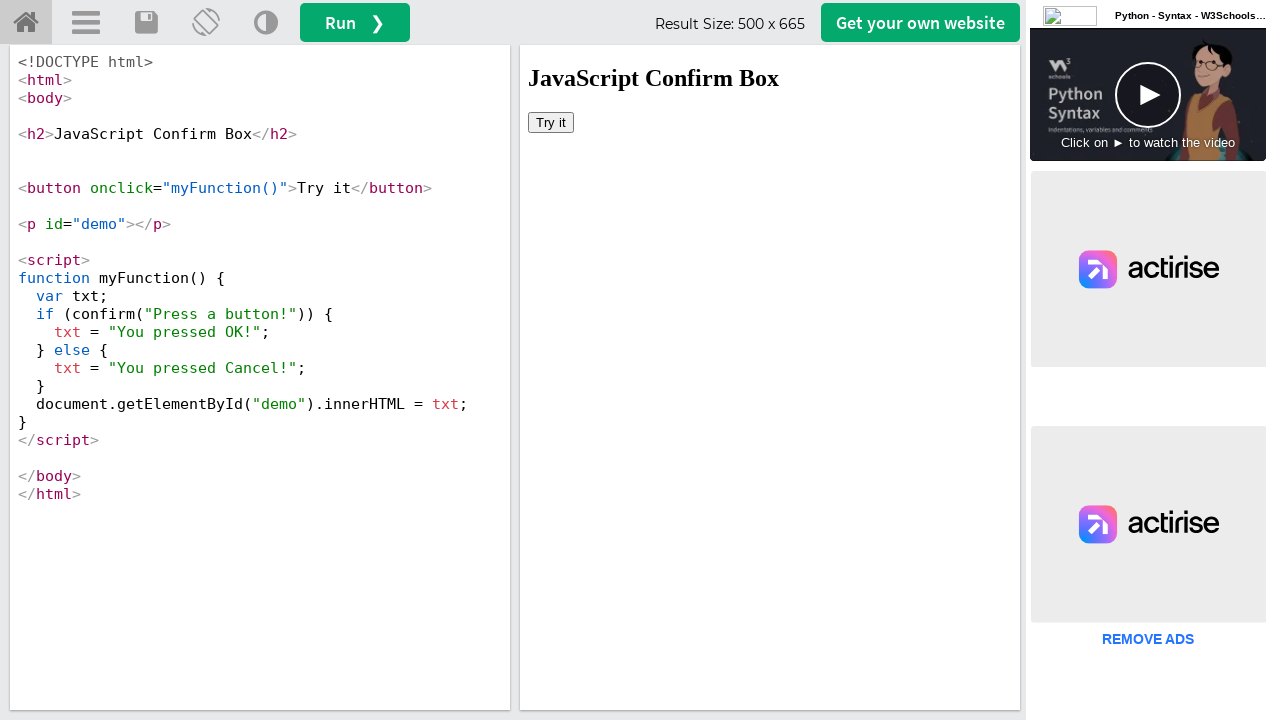

Located the iframeResult frame
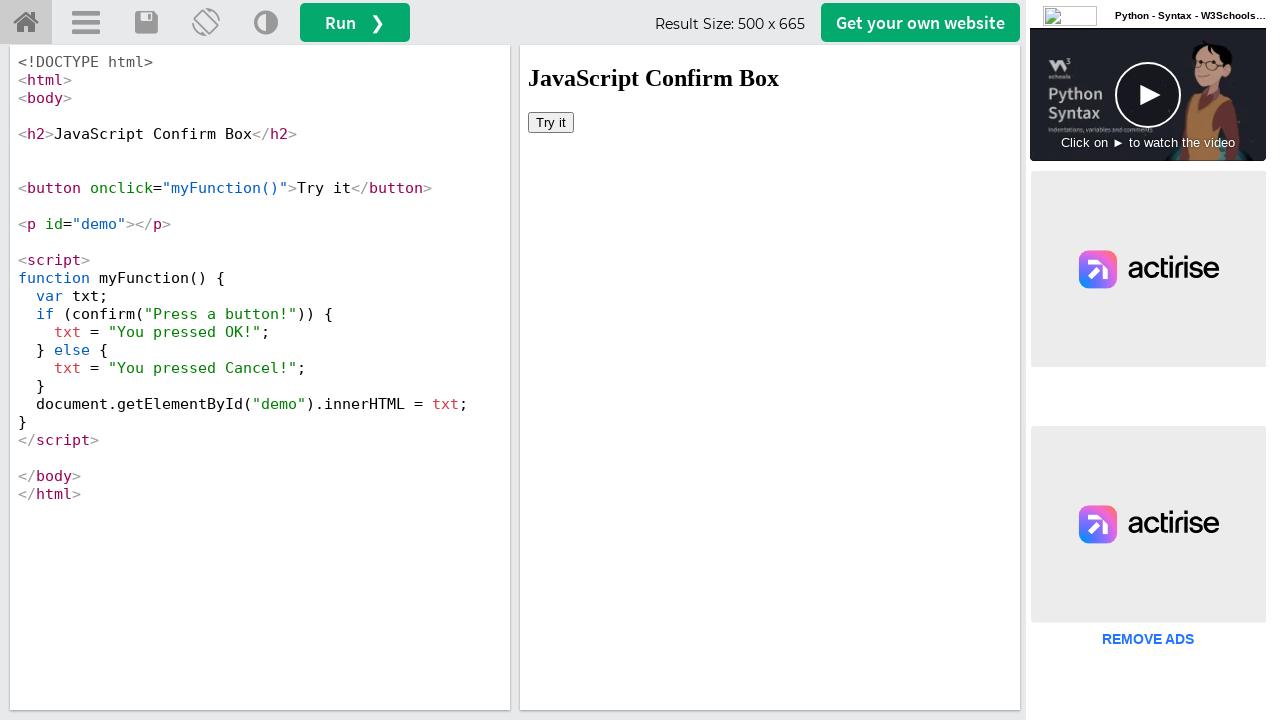

Set up dialog handler to accept confirm dialogs
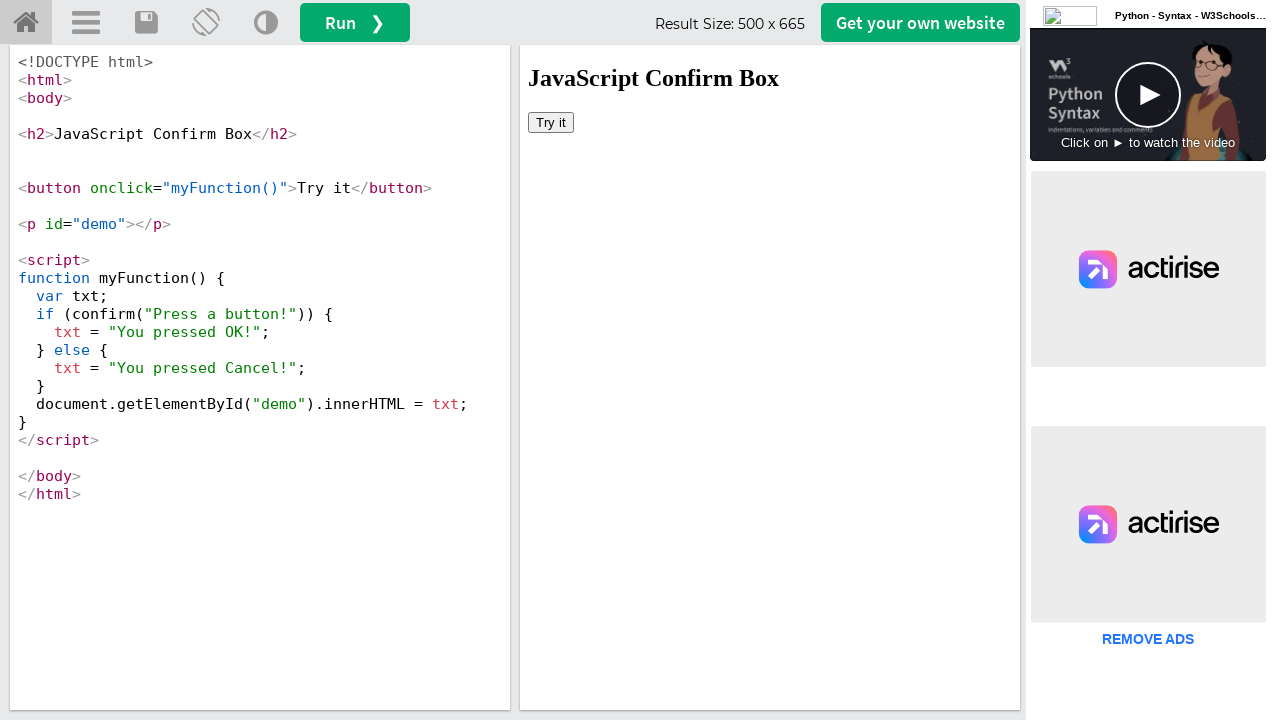

Clicked the 'Try it' button inside the iframe at (551, 122) on #iframeResult >> internal:control=enter-frame >> xpath=//button[text()='Try it']
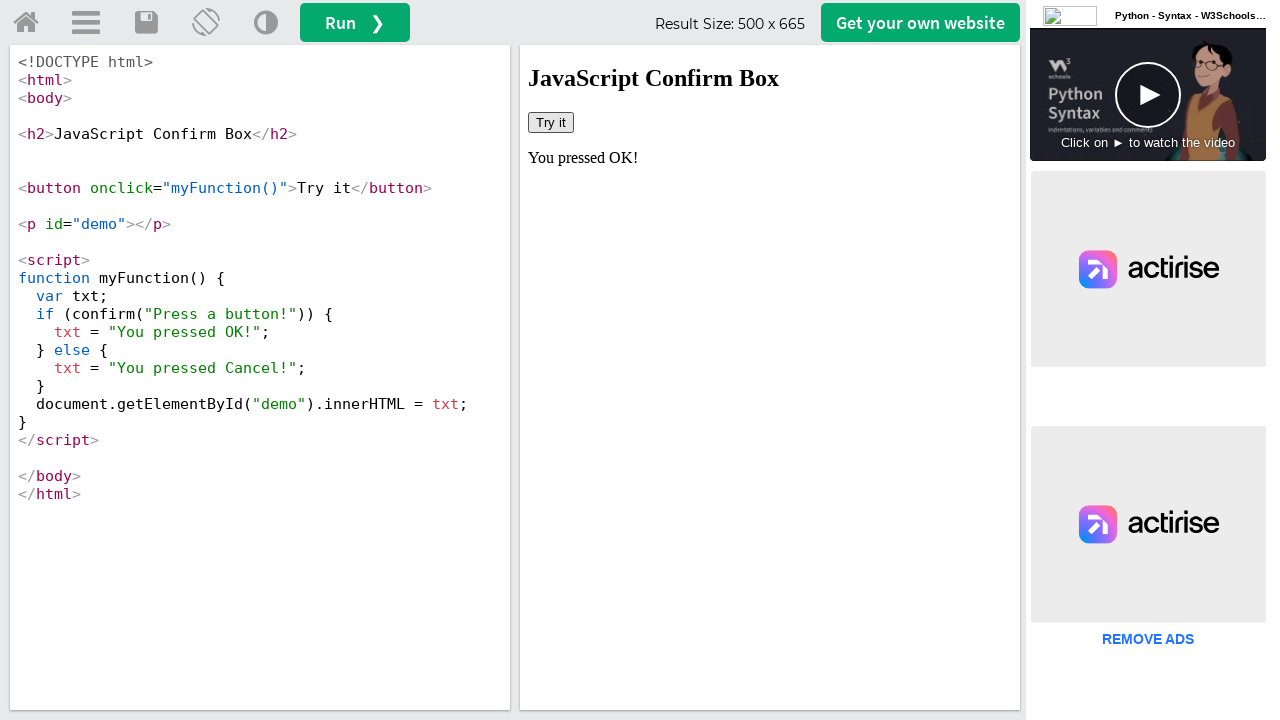

Waited 500ms for the confirm dialog to be handled
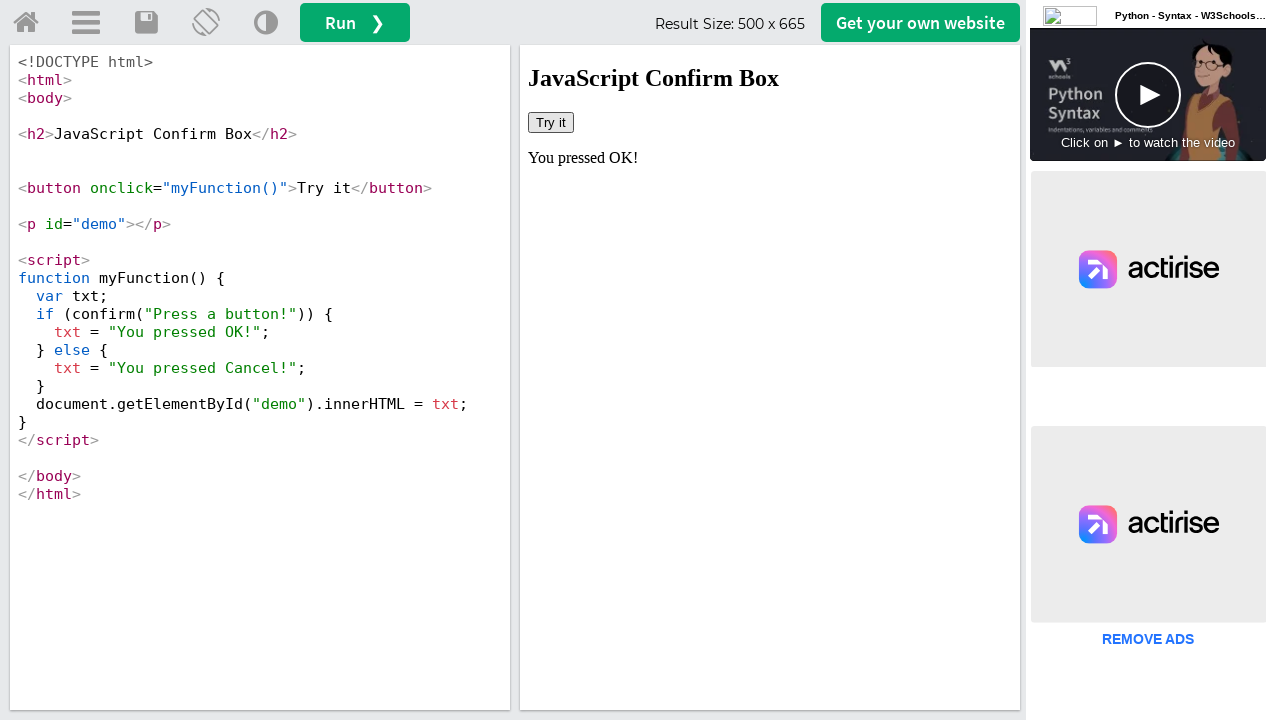

Clicked the demo element after dialog was accepted at (770, 158) on #iframeResult >> internal:control=enter-frame >> #demo
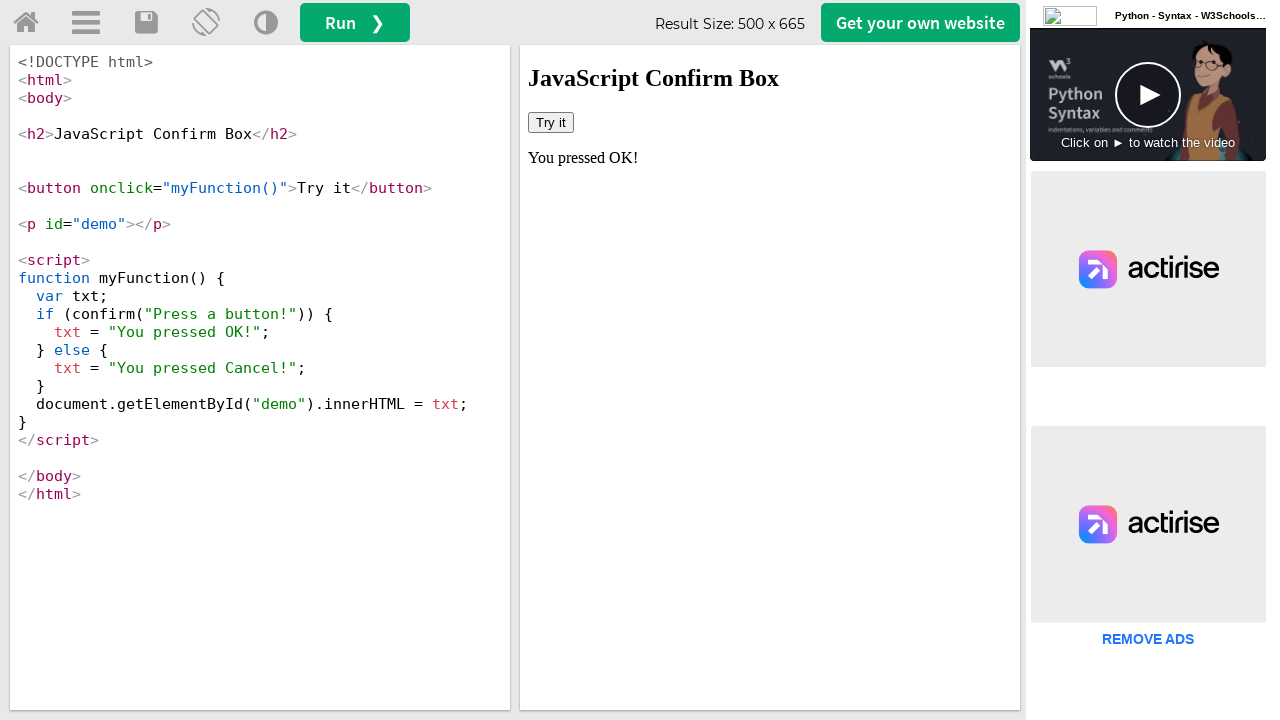

Confirmed the demo element is visible and ready
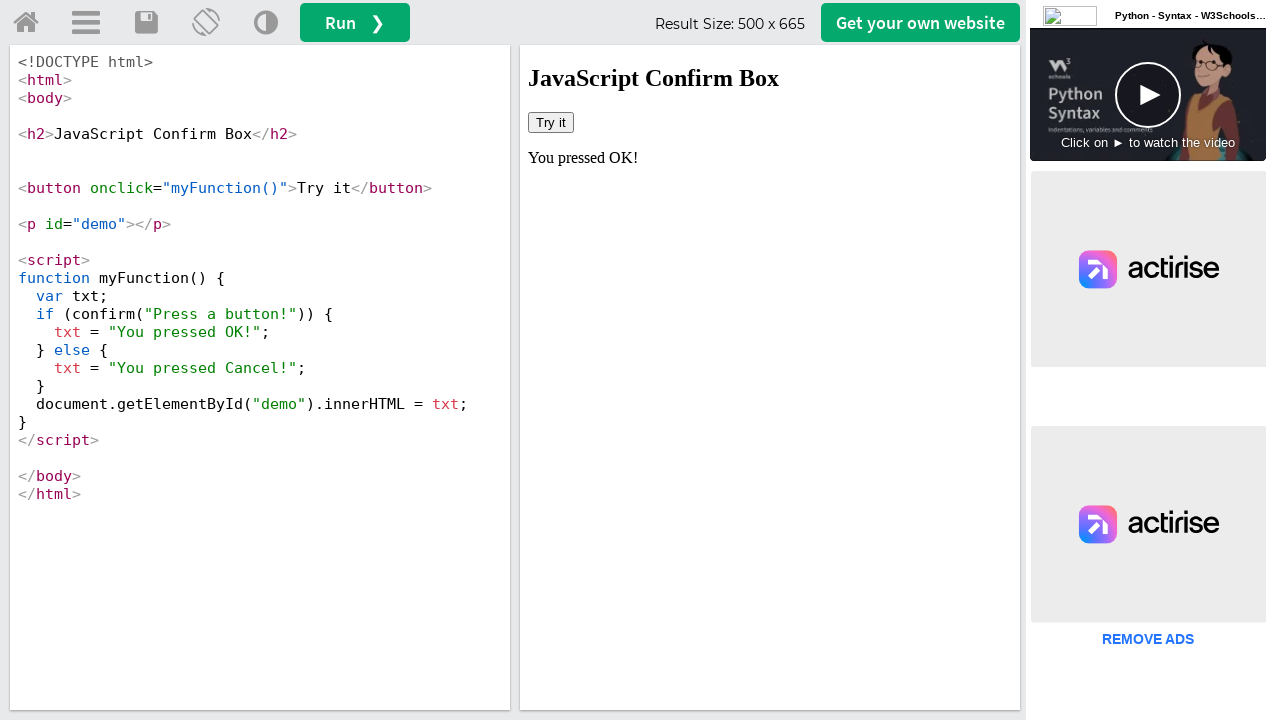

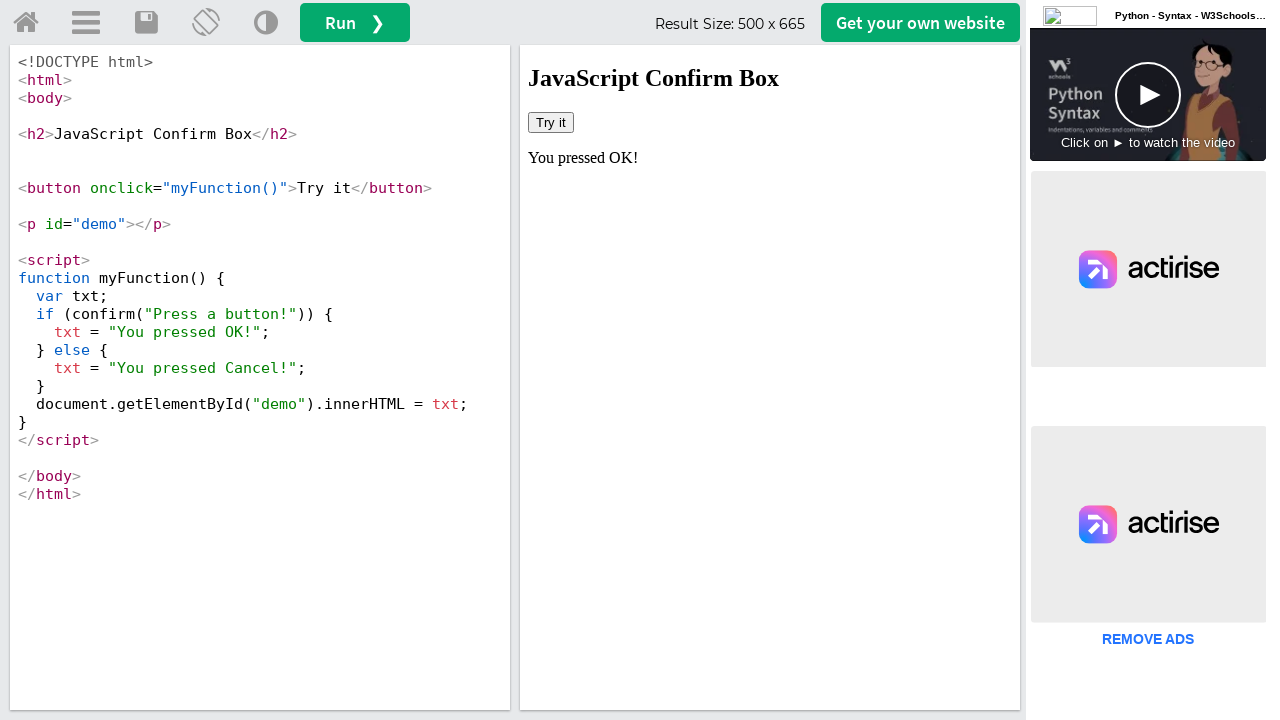